Tests the text box form by filling in a username and verifying the submitted value is displayed

Starting URL: https://demoqa.com/elements

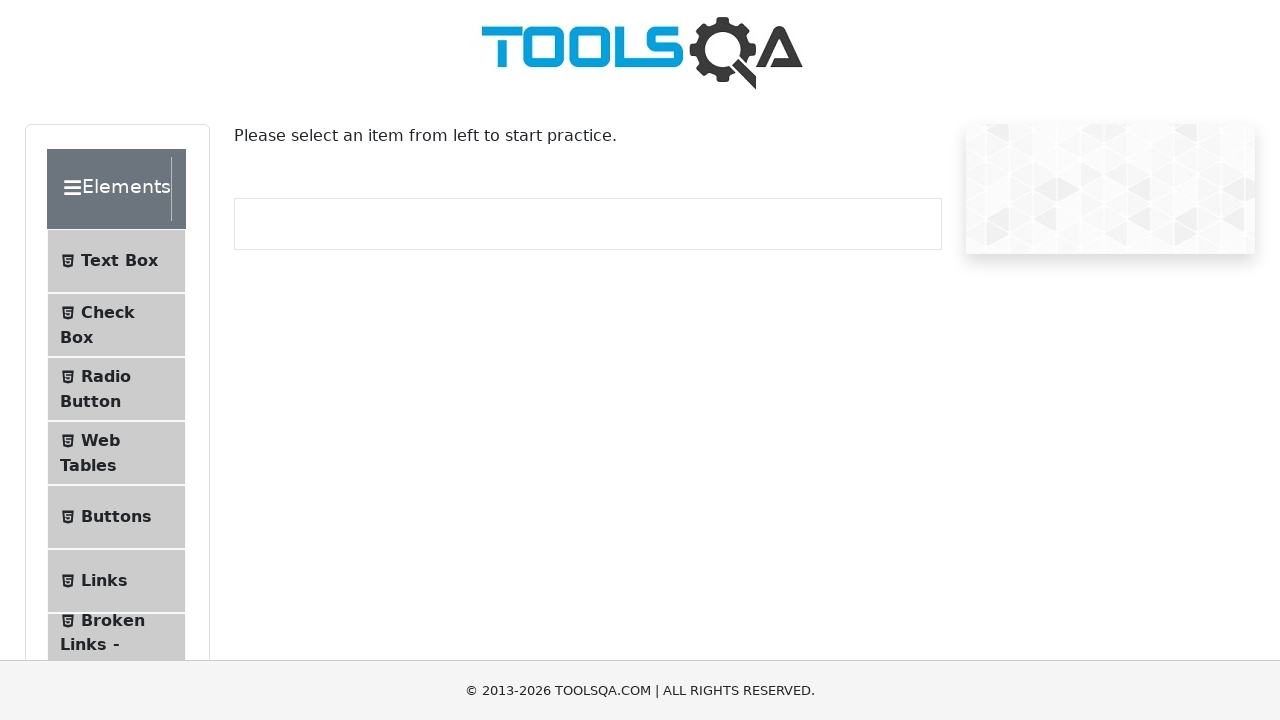

Clicked on Text Box menu item at (119, 261) on xpath=//span[contains(text(),'Text Box')]
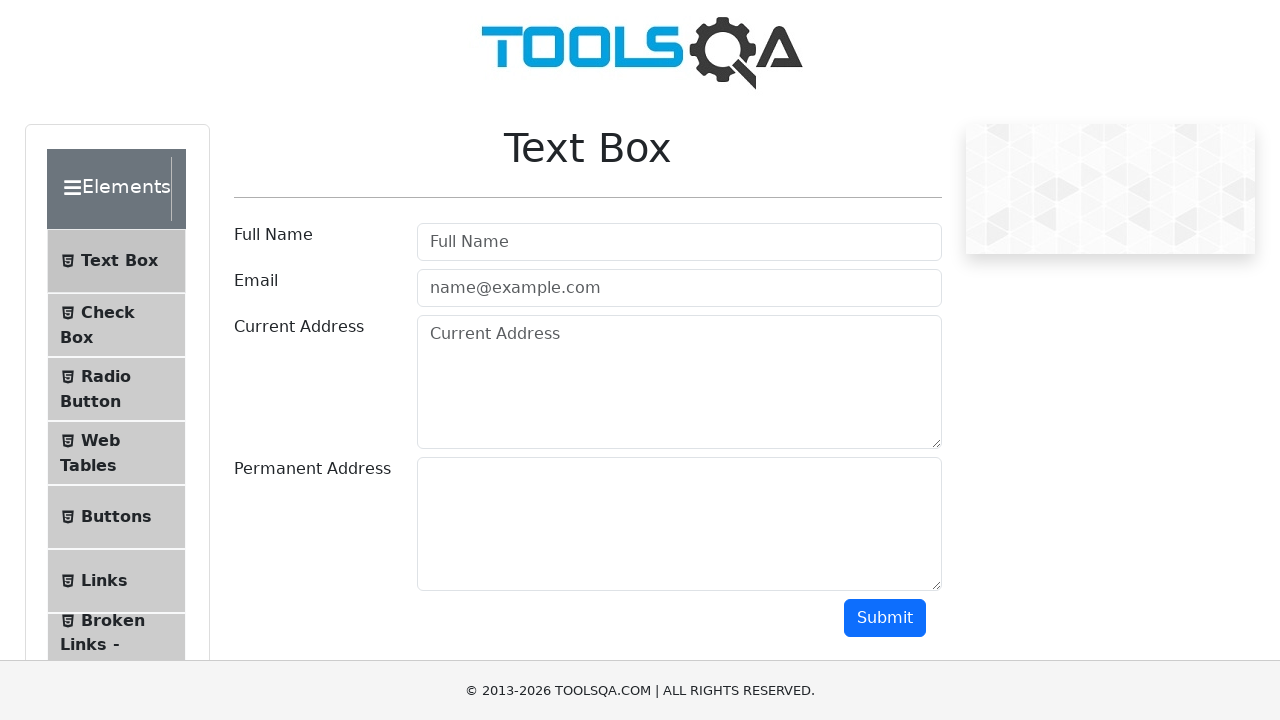

Filled username field with 'Zubair' on #userName
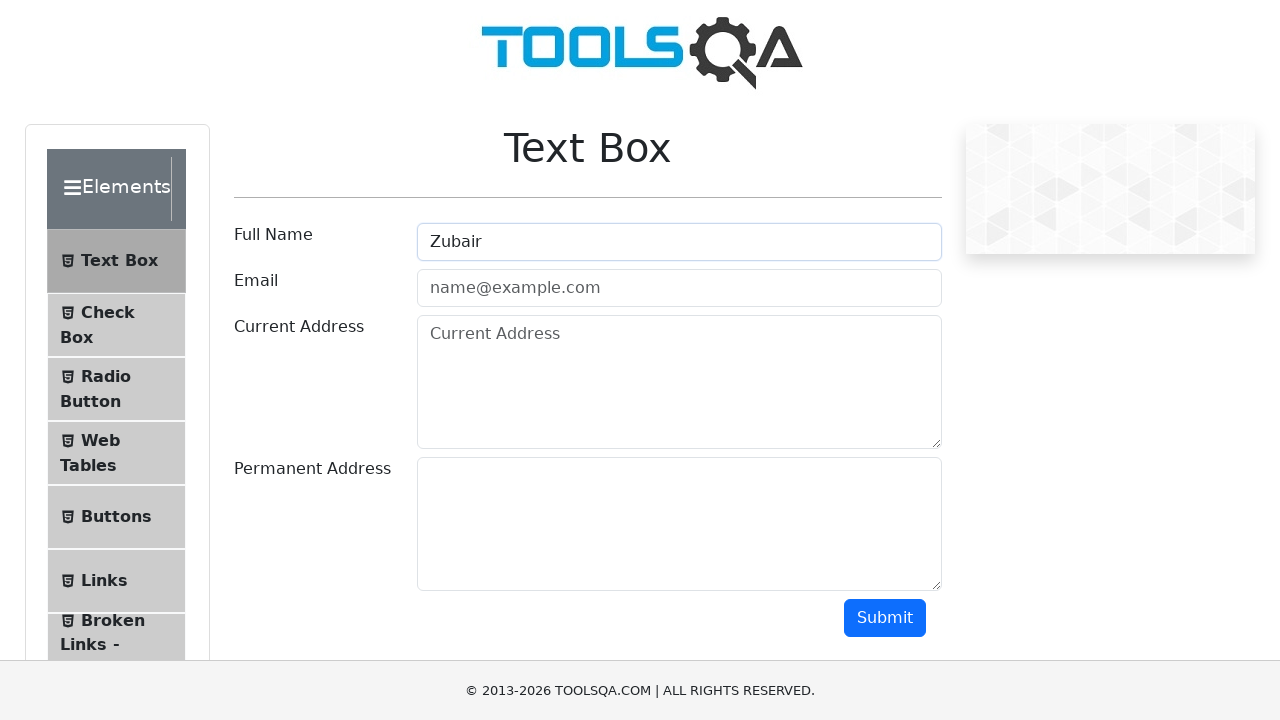

Clicked submit button at (885, 618) on #submit
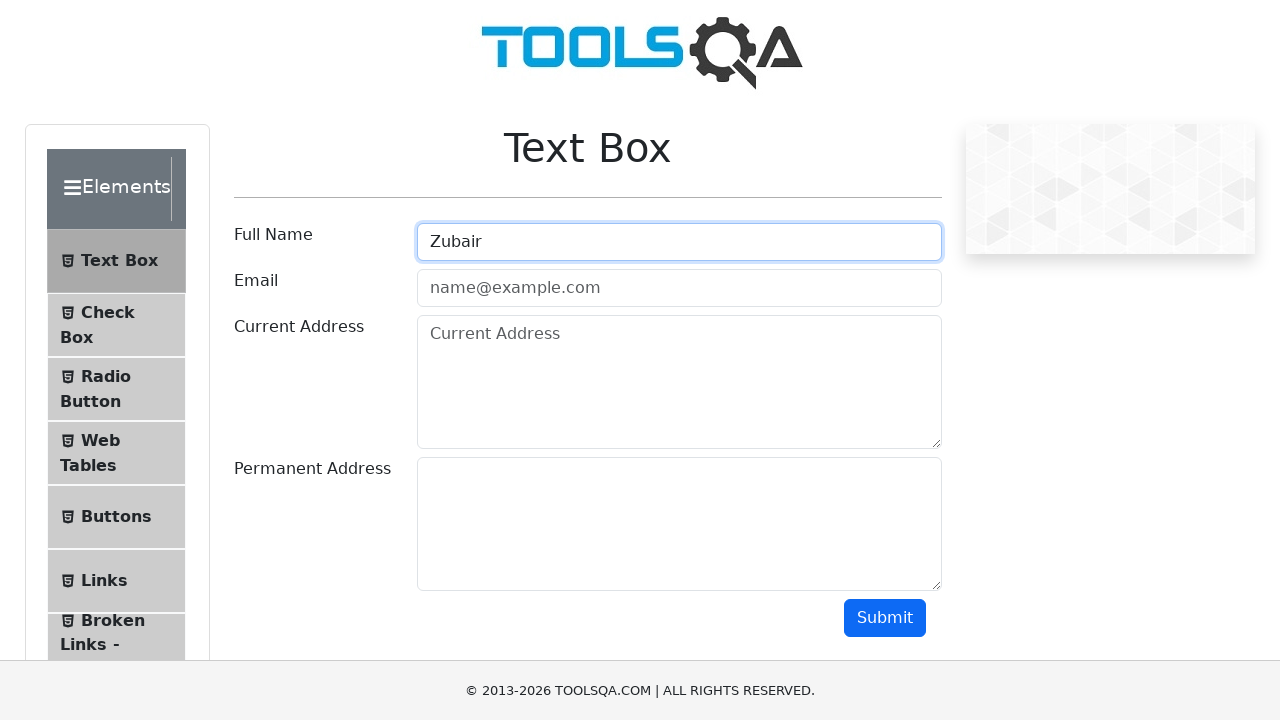

Located name output element
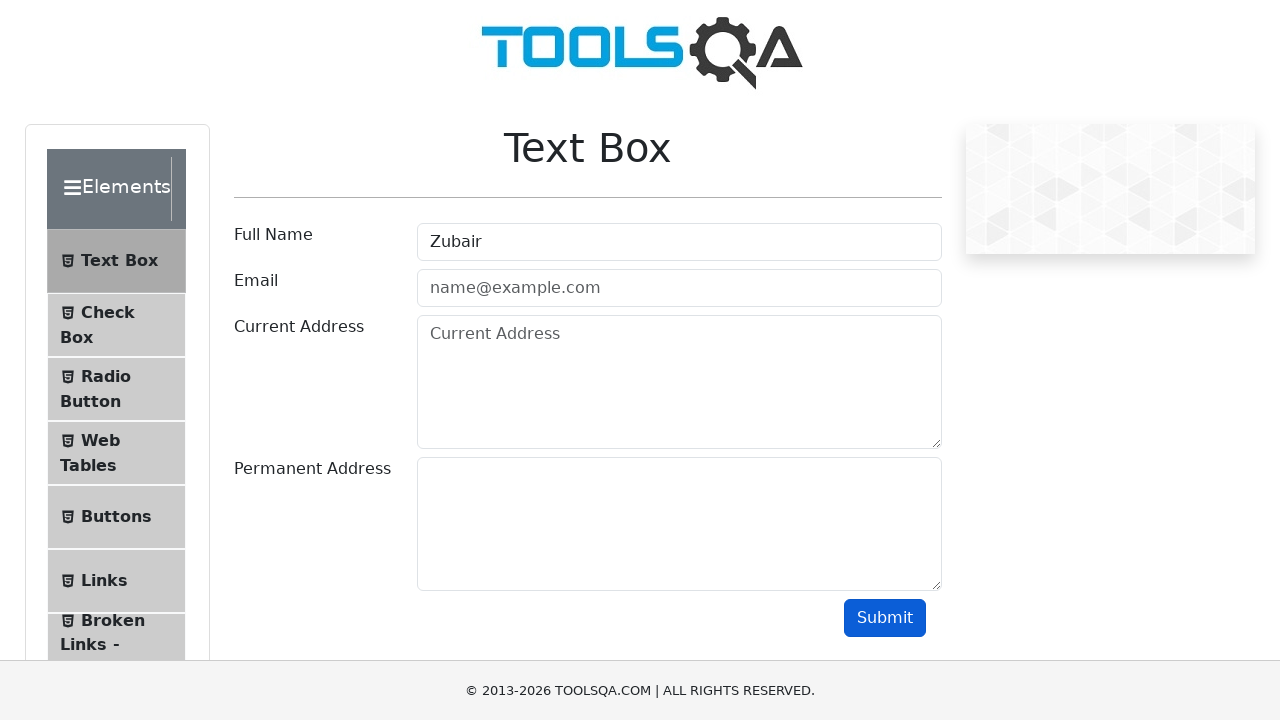

Verified 'Zubair' is displayed in the name output
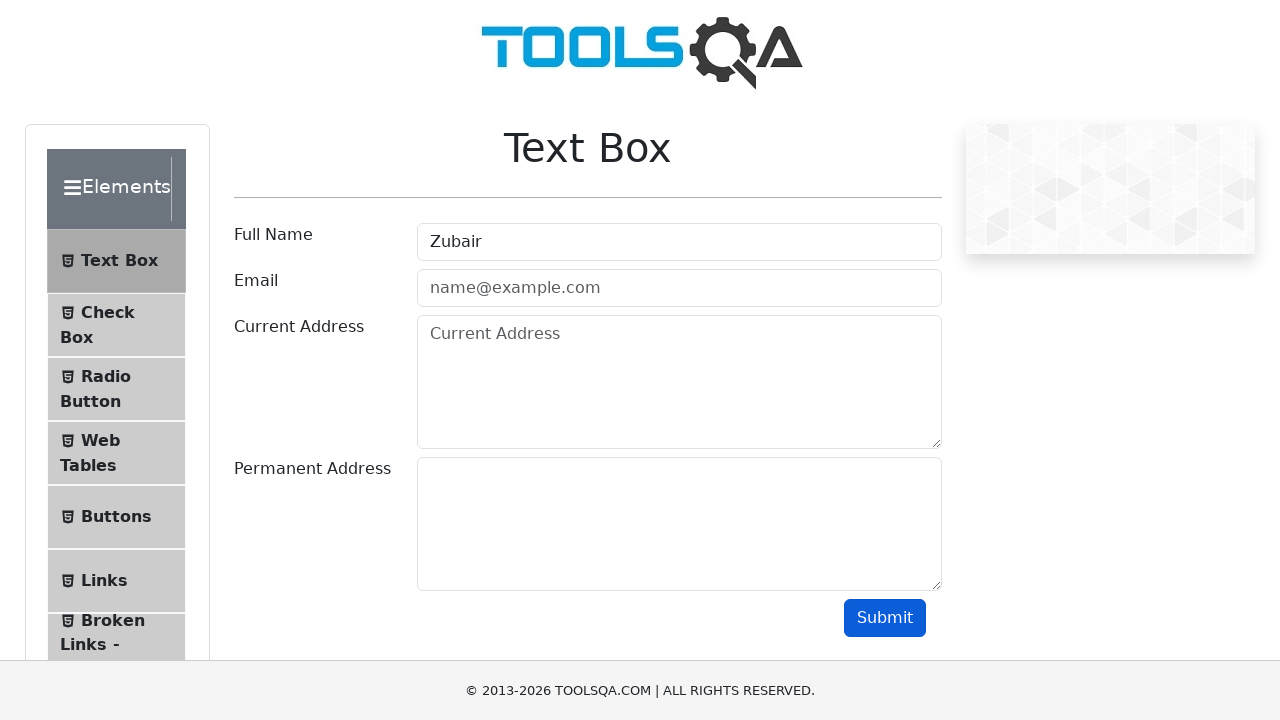

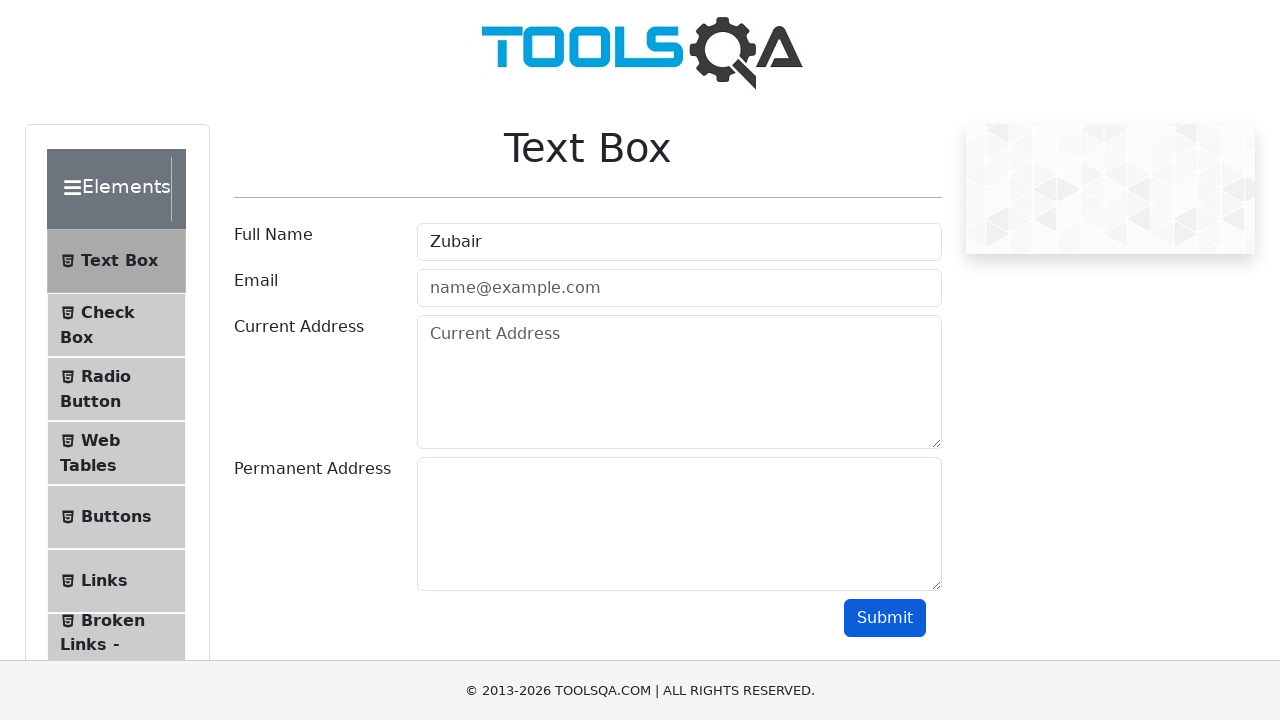